Tests navigation links on Paytm homepage by finding links within a navigation section, clicking each link to verify it works, and navigating back to the homepage after each click.

Starting URL: https://paytm.com/

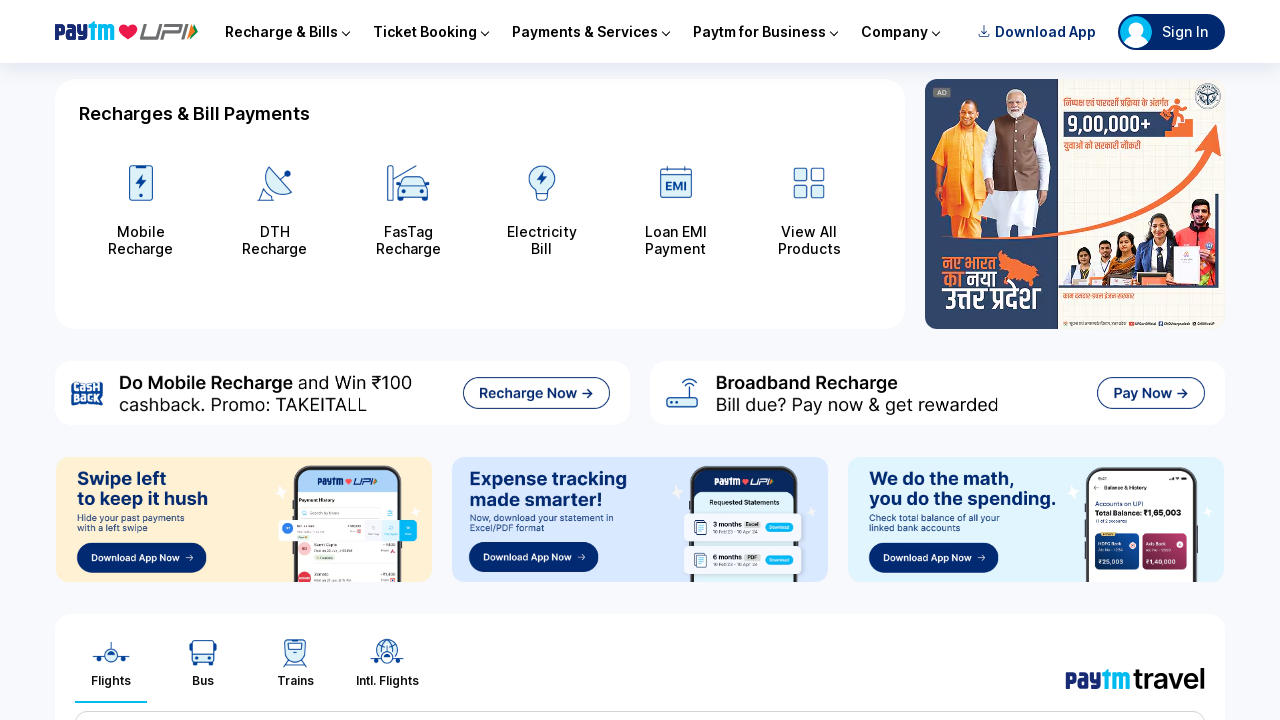

Waited for page to load with networkidle state
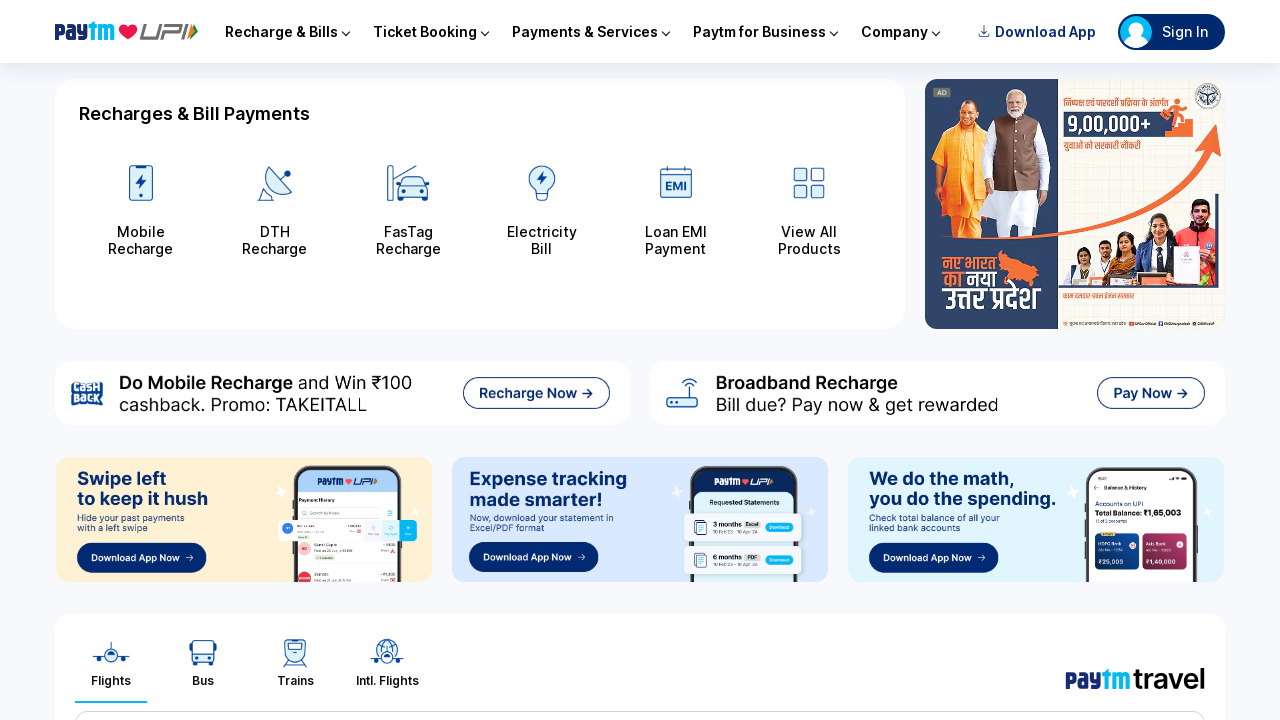

Located header navigation container
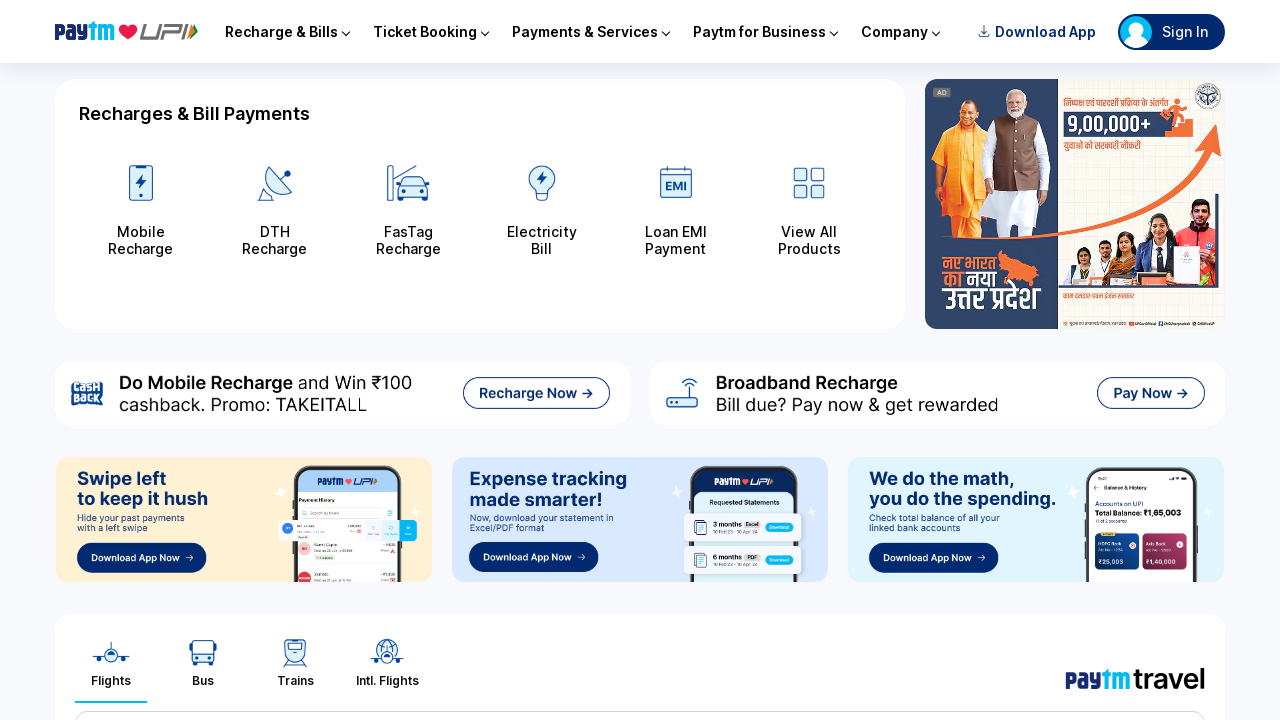

Found 73 navigation links in header
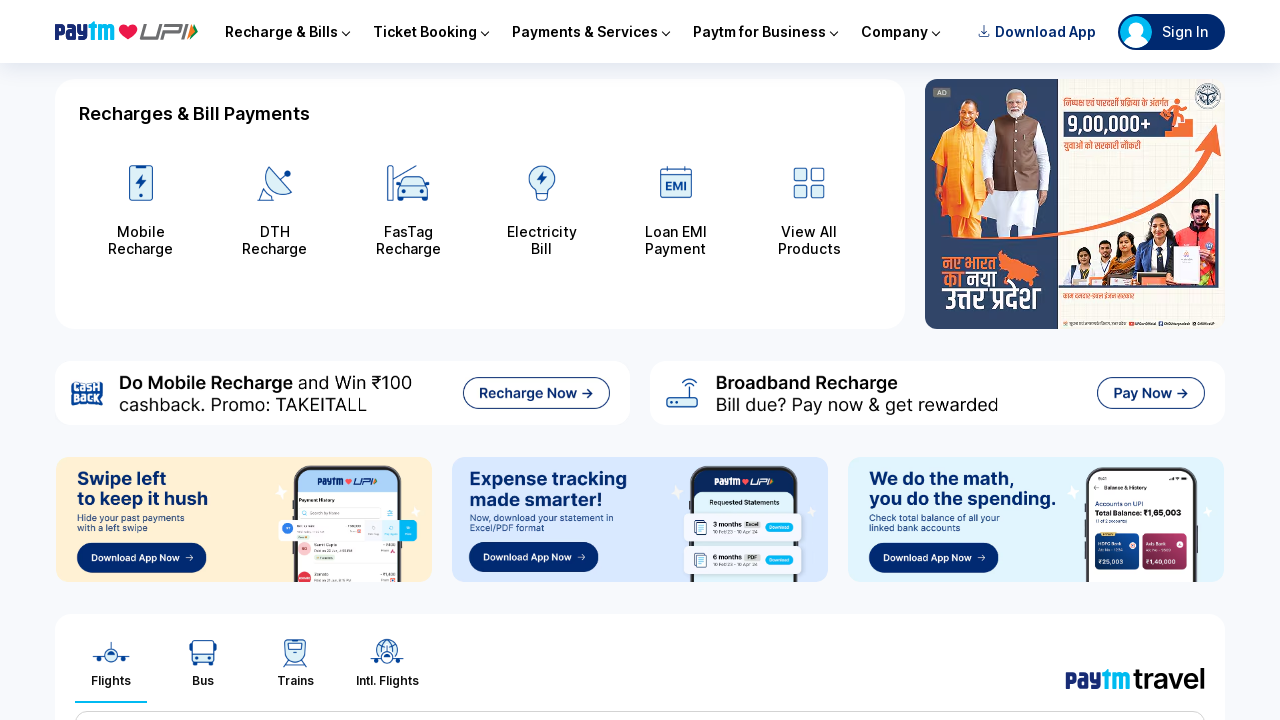

Retrieved navigation link #1 from header
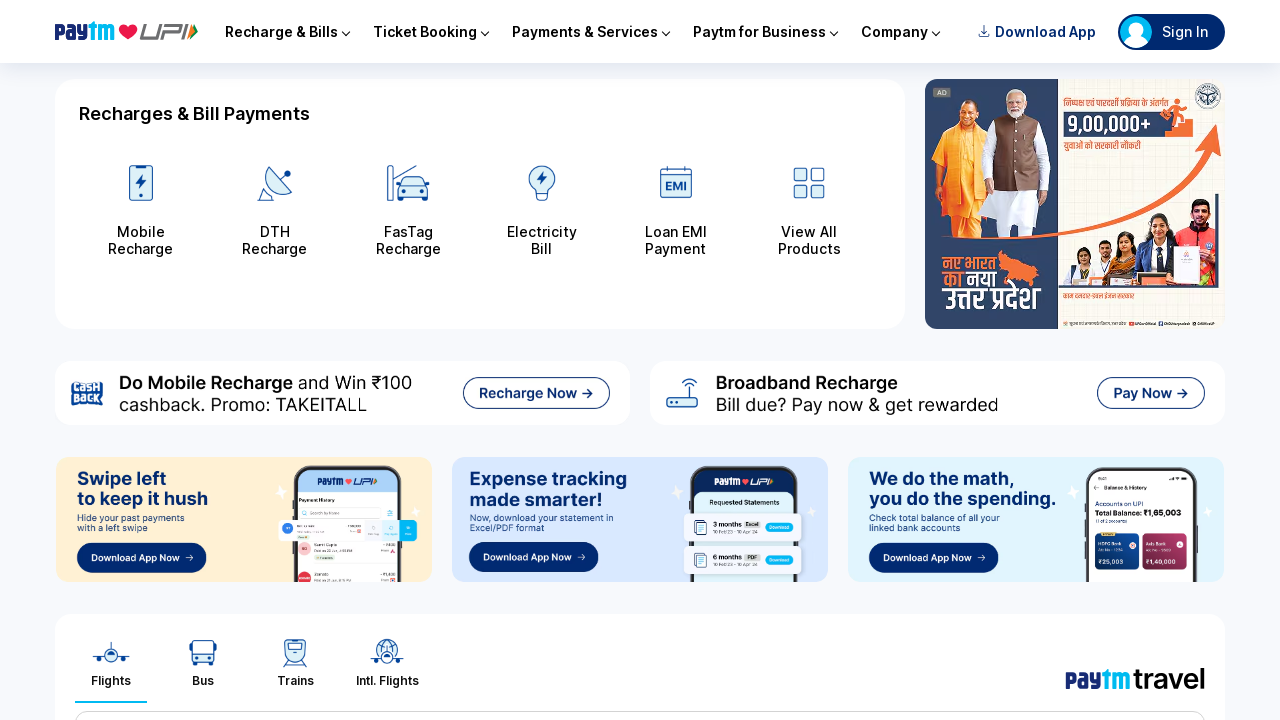

Clicked navigation link #1 at (126, 32) on header >> nth=0 >> a >> nth=0
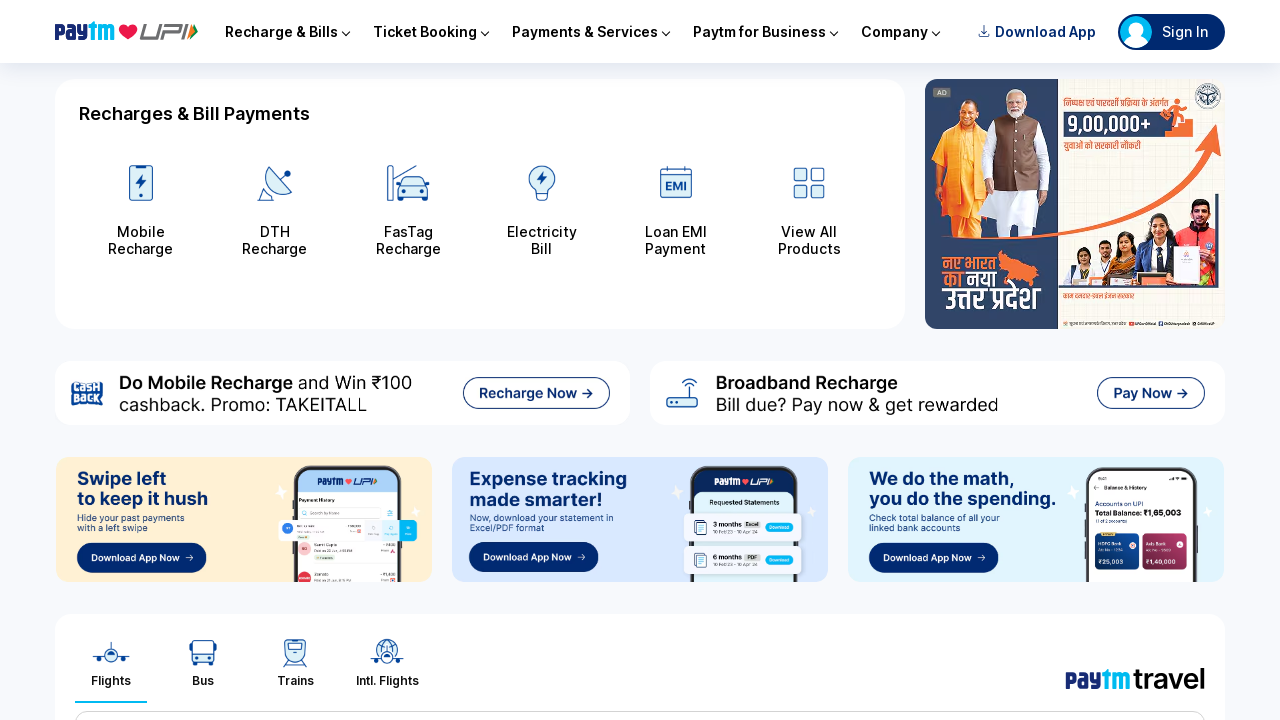

Waited for page load after clicking link #1
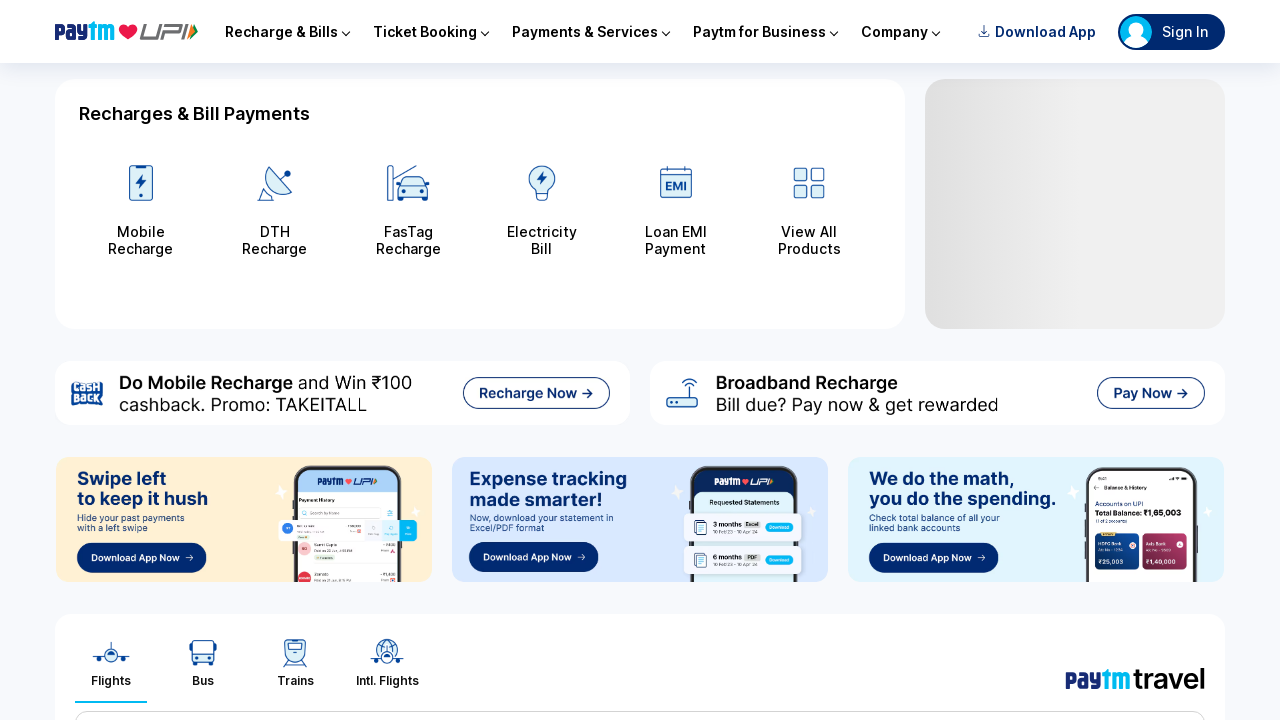

Waited 2000ms for content to render
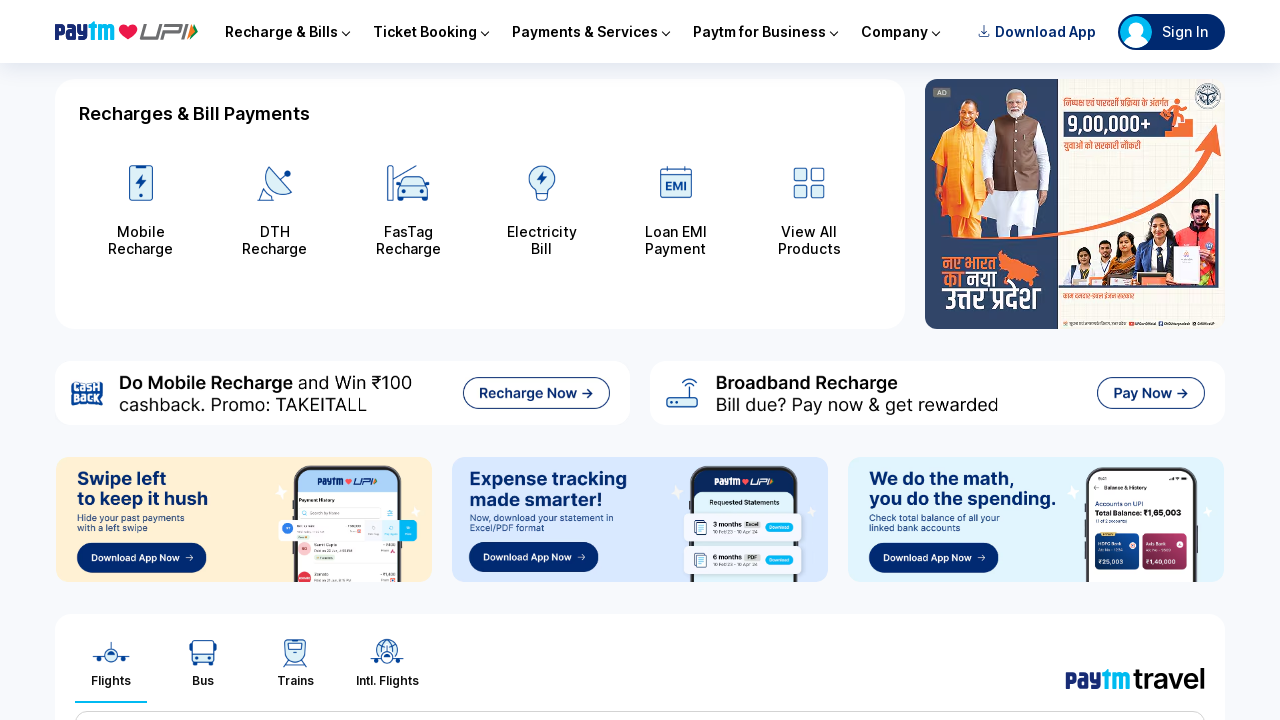

Navigated back from link #1
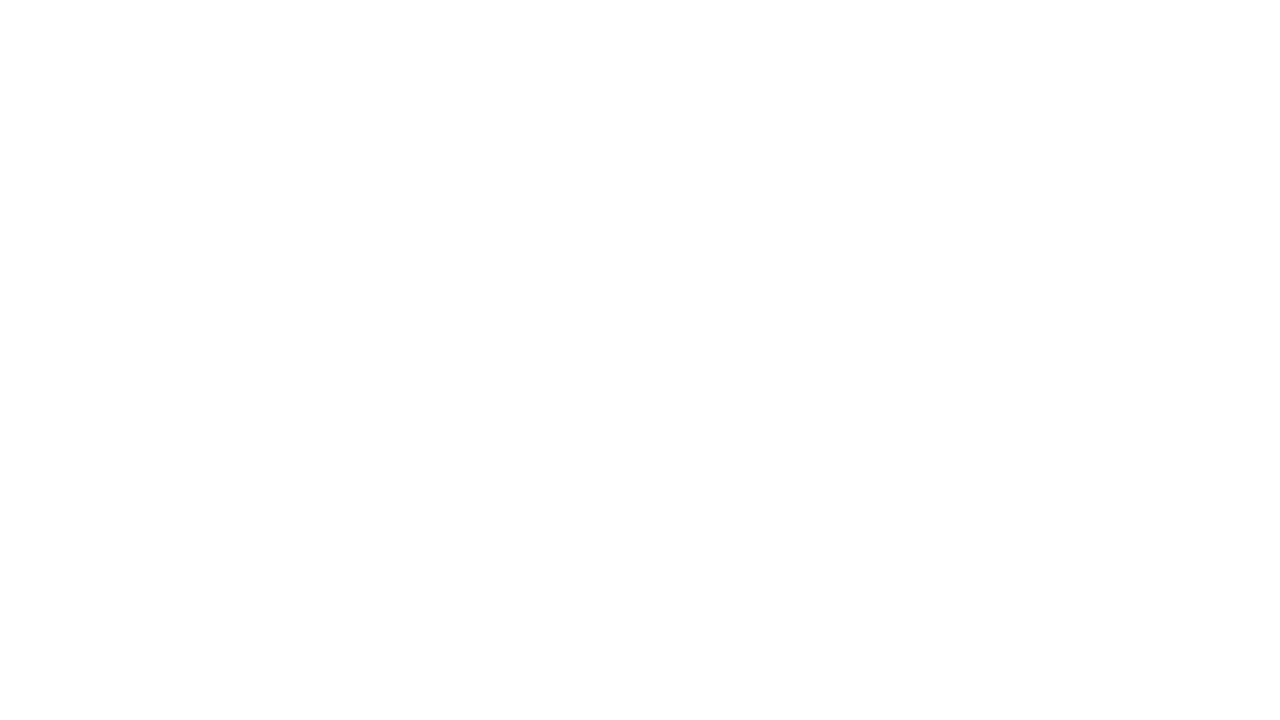

Waited for homepage to load after going back
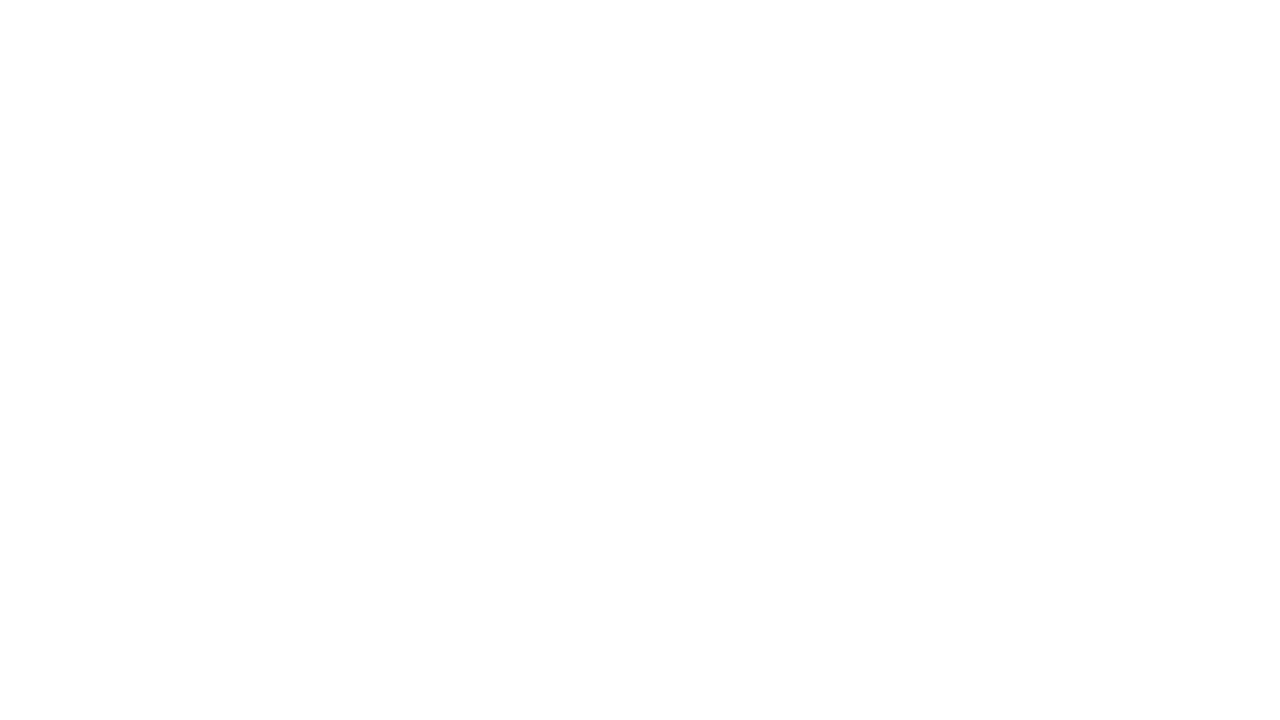

Waited 2000ms for homepage content to render
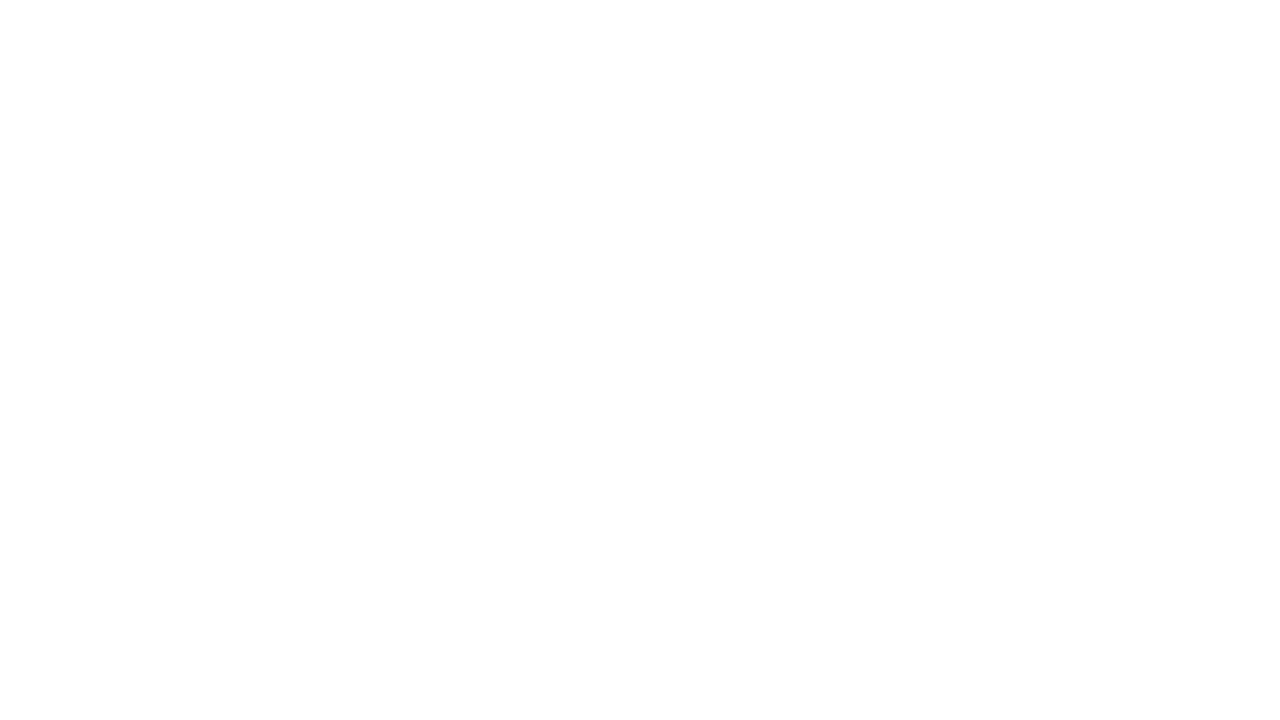

Retrieved navigation link #2 from header
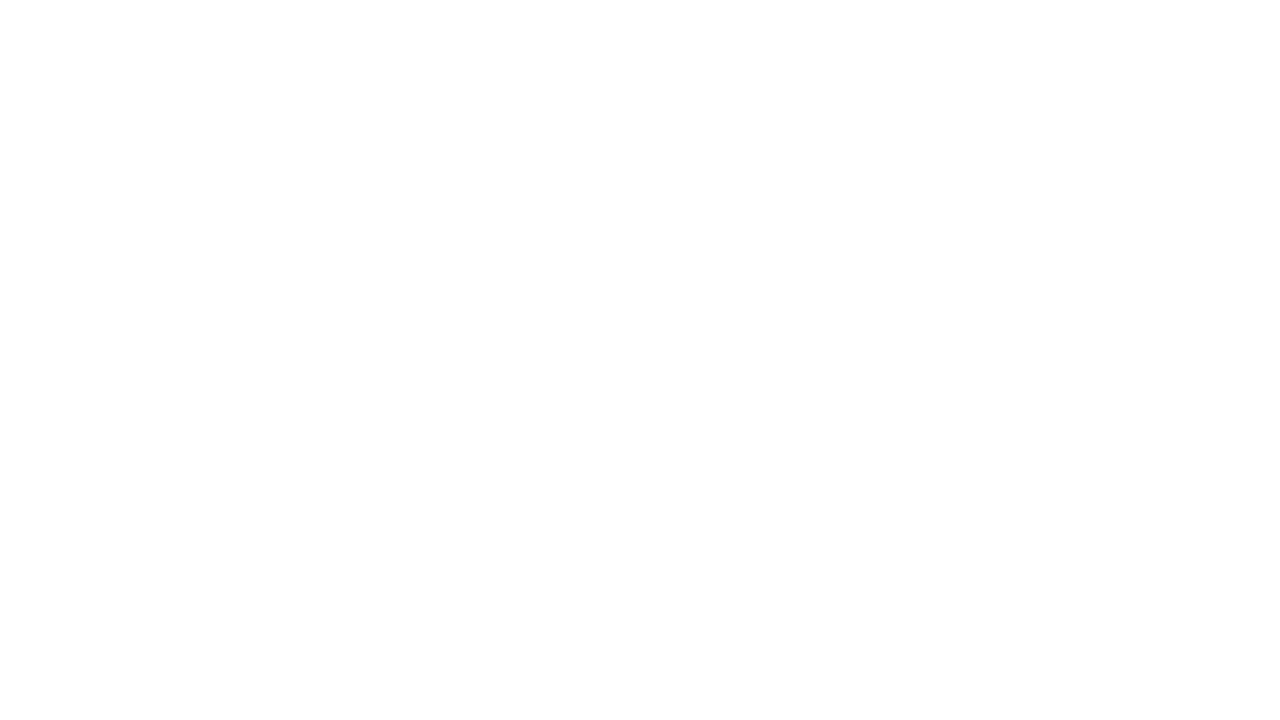

Retrieved navigation link #3 from header
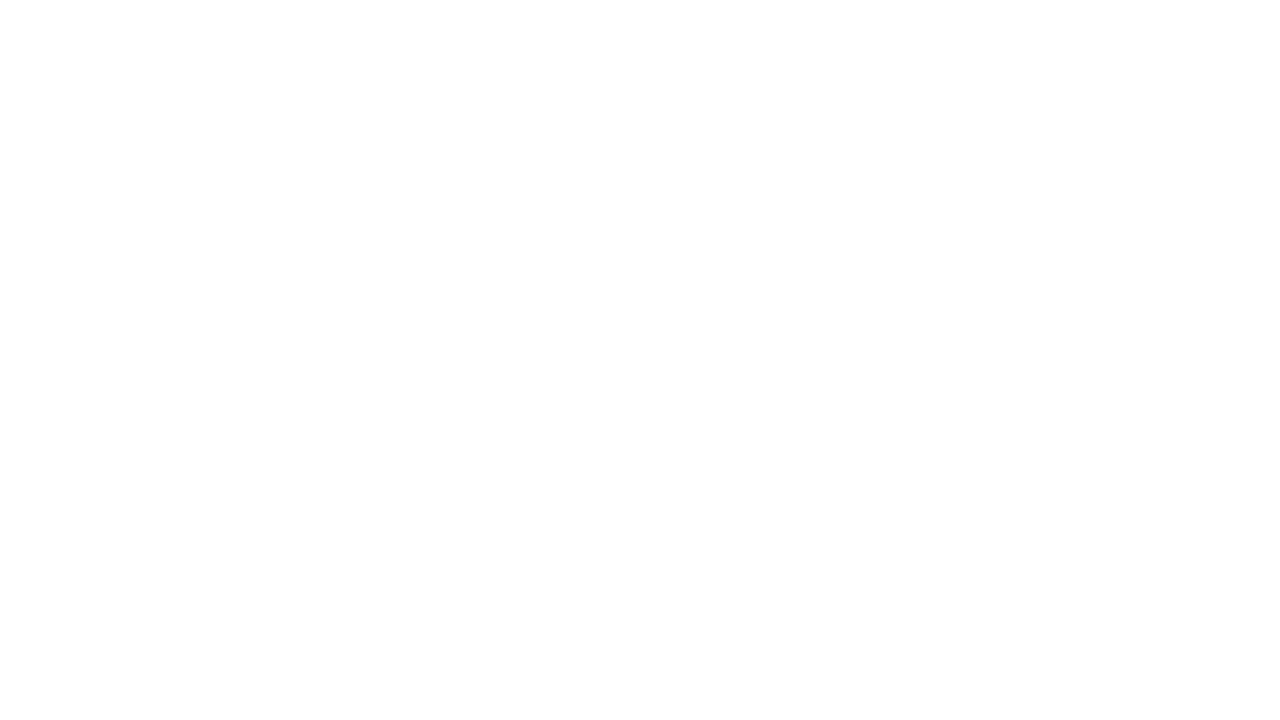

Retrieved navigation link #4 from header
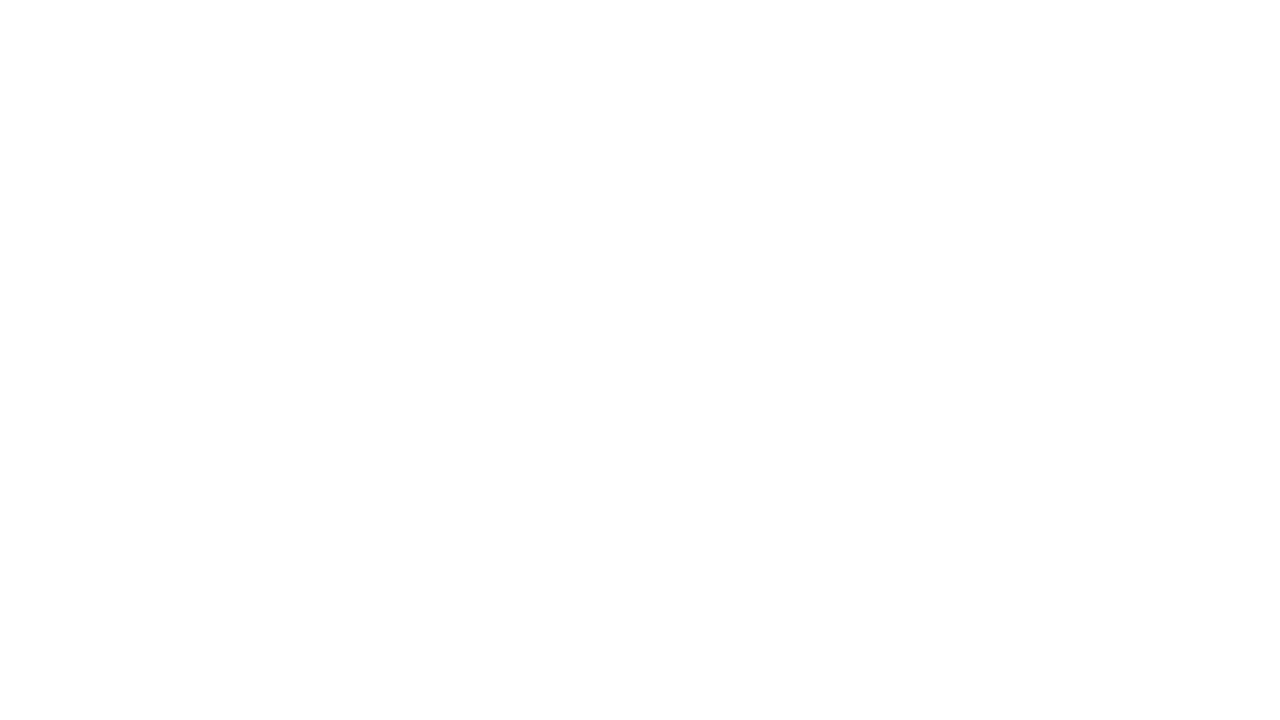

Retrieved navigation link #5 from header
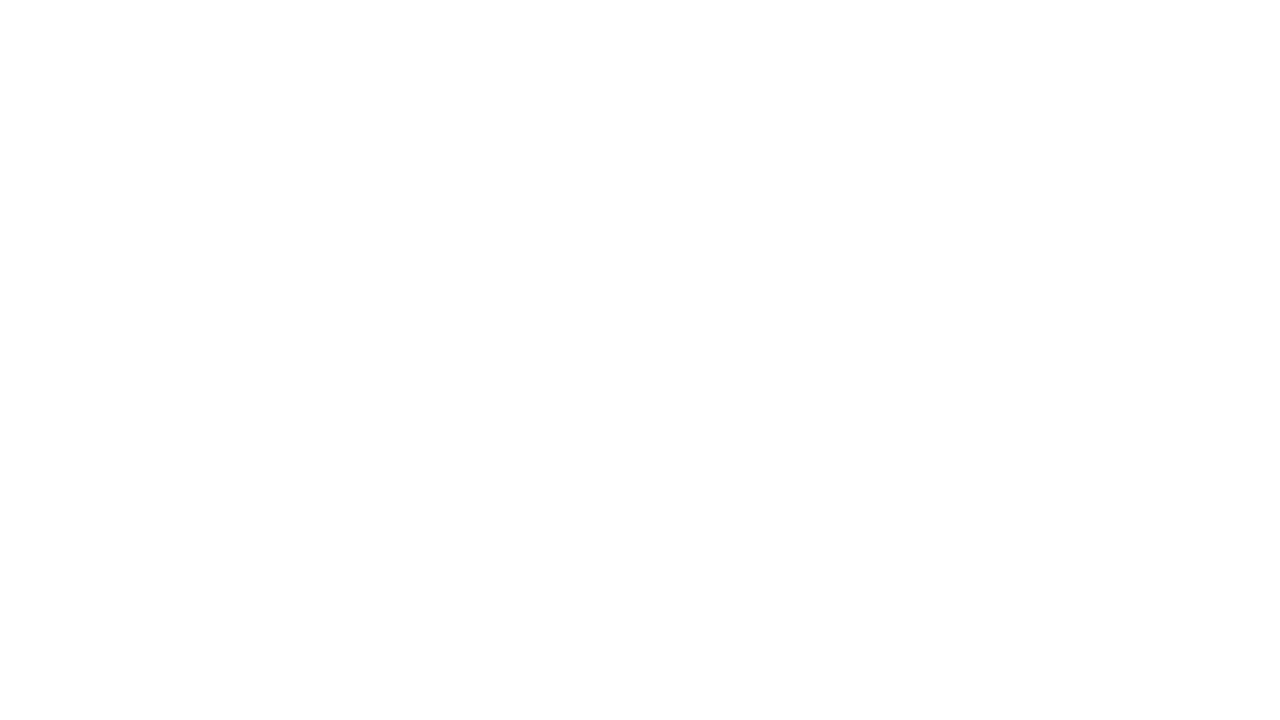

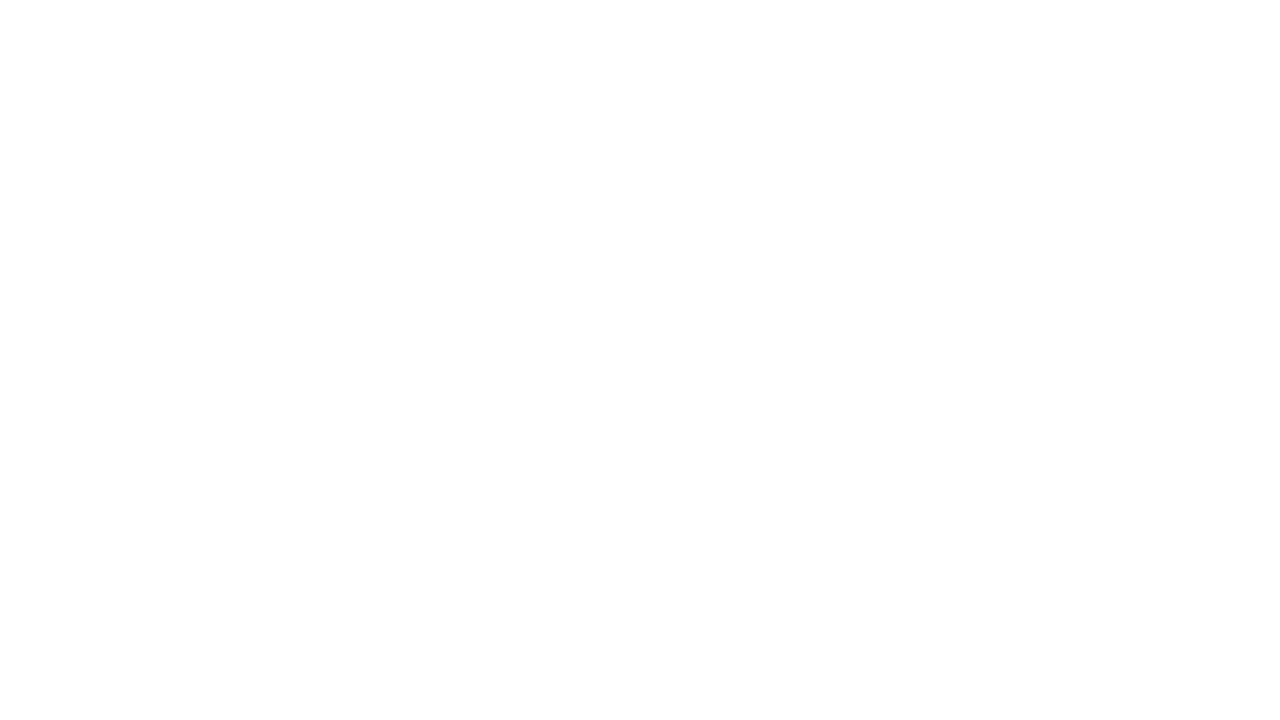